Tests alert handling functionality by clicking a button that triggers an alert popup and then dismissing the alert

Starting URL: https://trytestingthis.netlify.app/

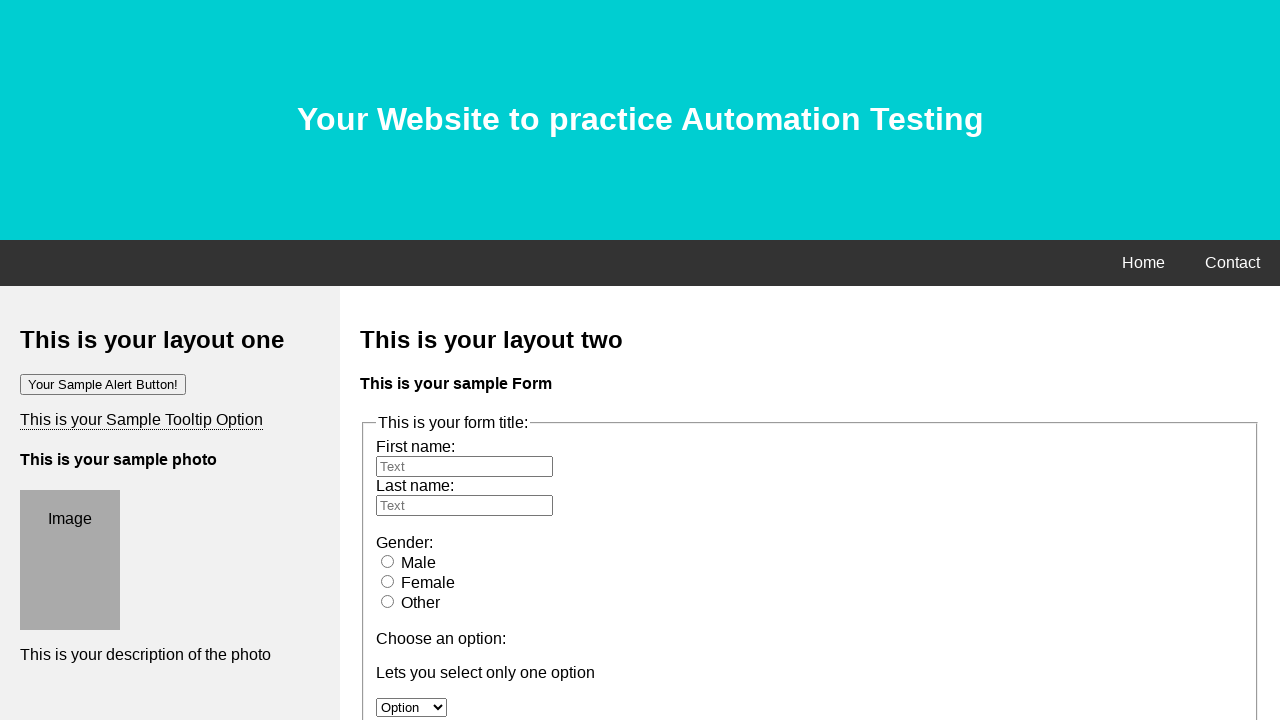

Clicked the 'Your Sample Alert Button!' button to trigger alert popup at (103, 384) on xpath=//button[contains(text(),'Your Sample Alert Button!')]
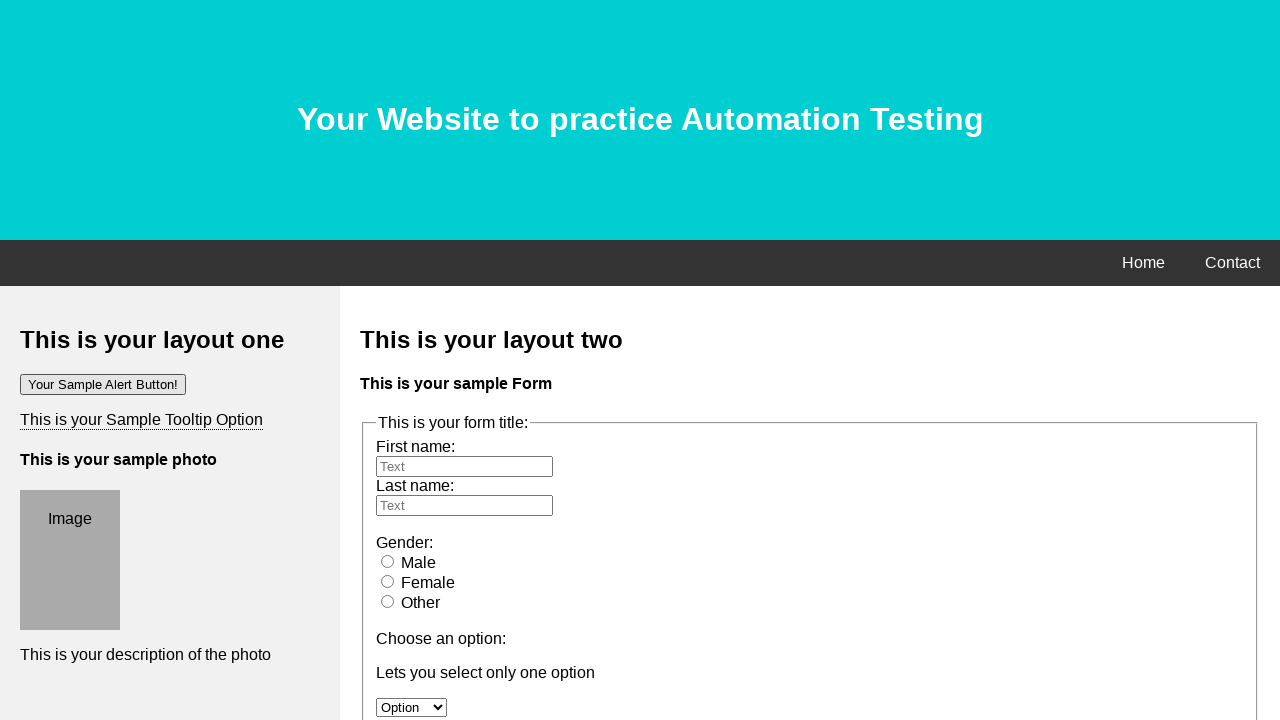

Registered dialog handler to dismiss alerts
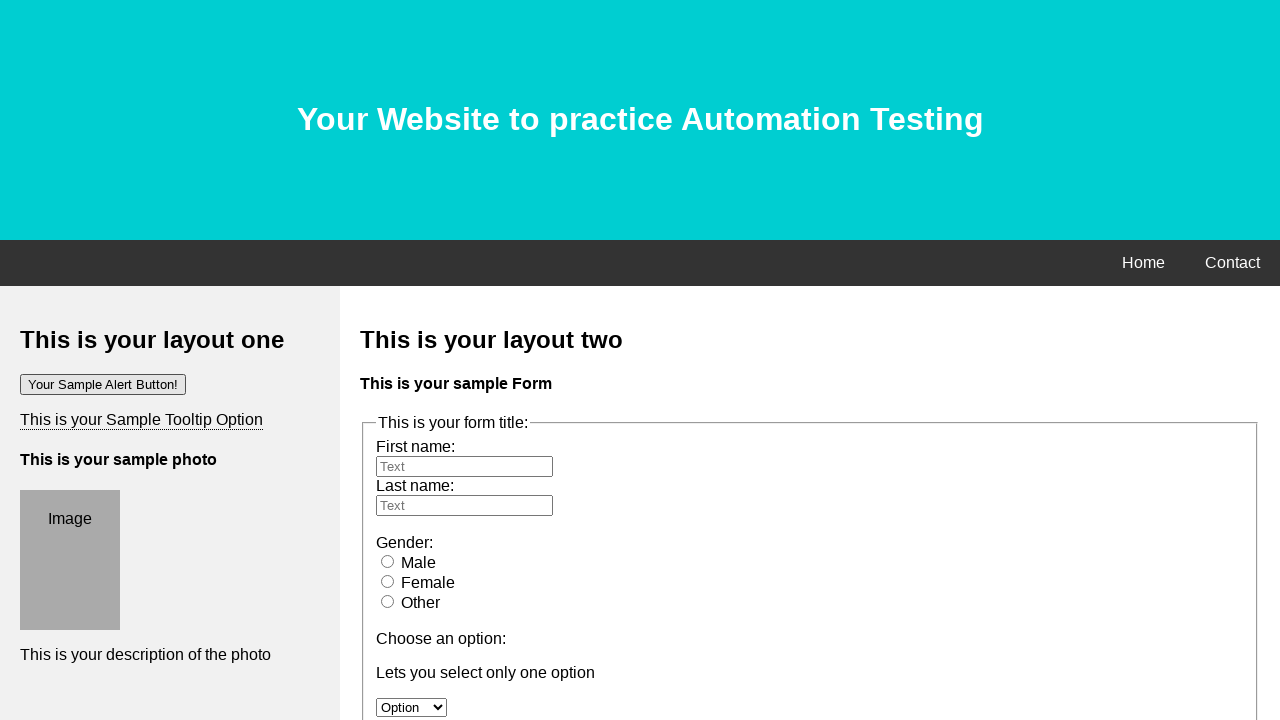

Registered alternative dialog handler function
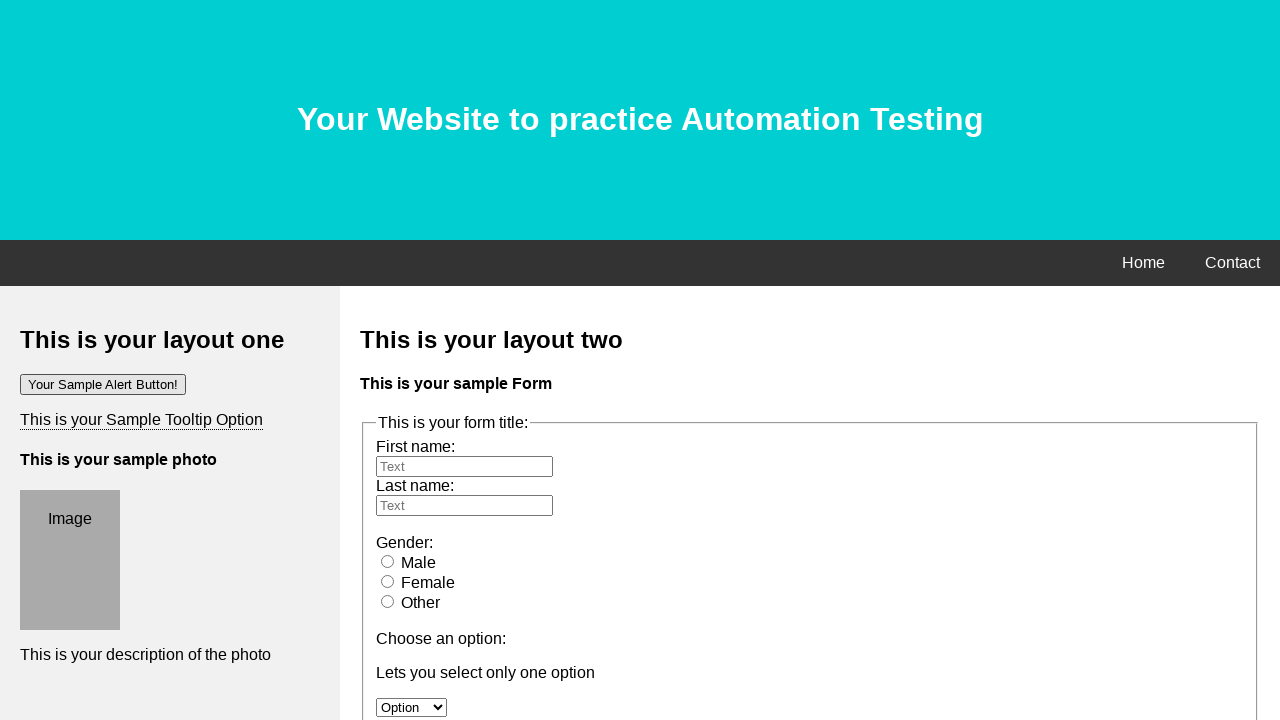

Clicked the alert button again using CSS selector at (103, 384) on button:has-text('Your Sample Alert Button!')
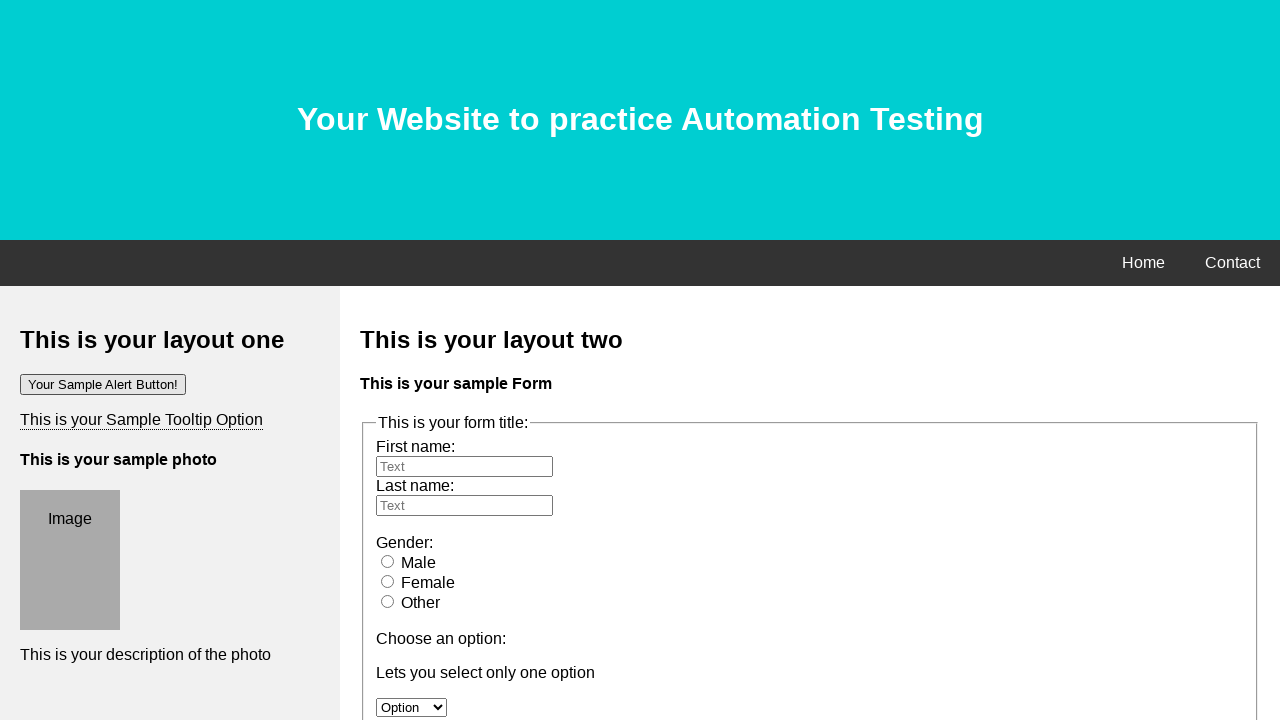

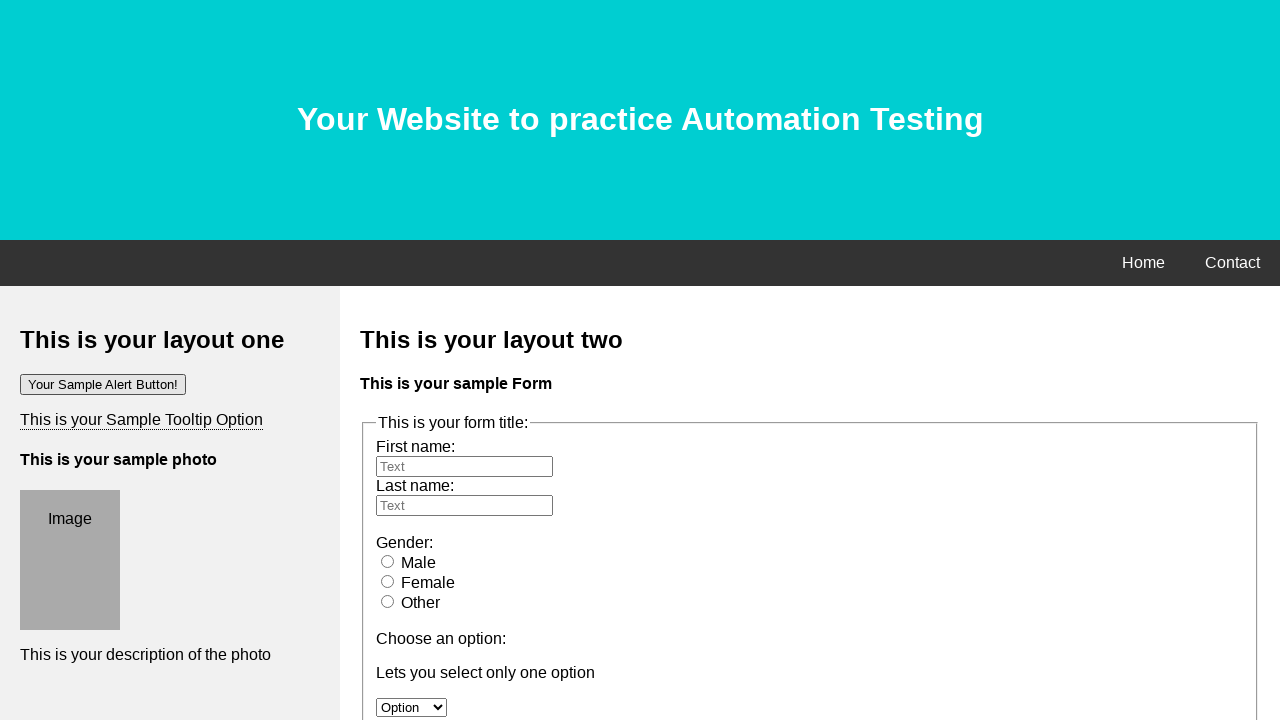